Tests a practice form by filling in email, password, name fields, selecting a radio button, choosing from a dropdown, submitting the form, and verifying a success message appears

Starting URL: https://rahulshettyacademy.com/angularpractice/

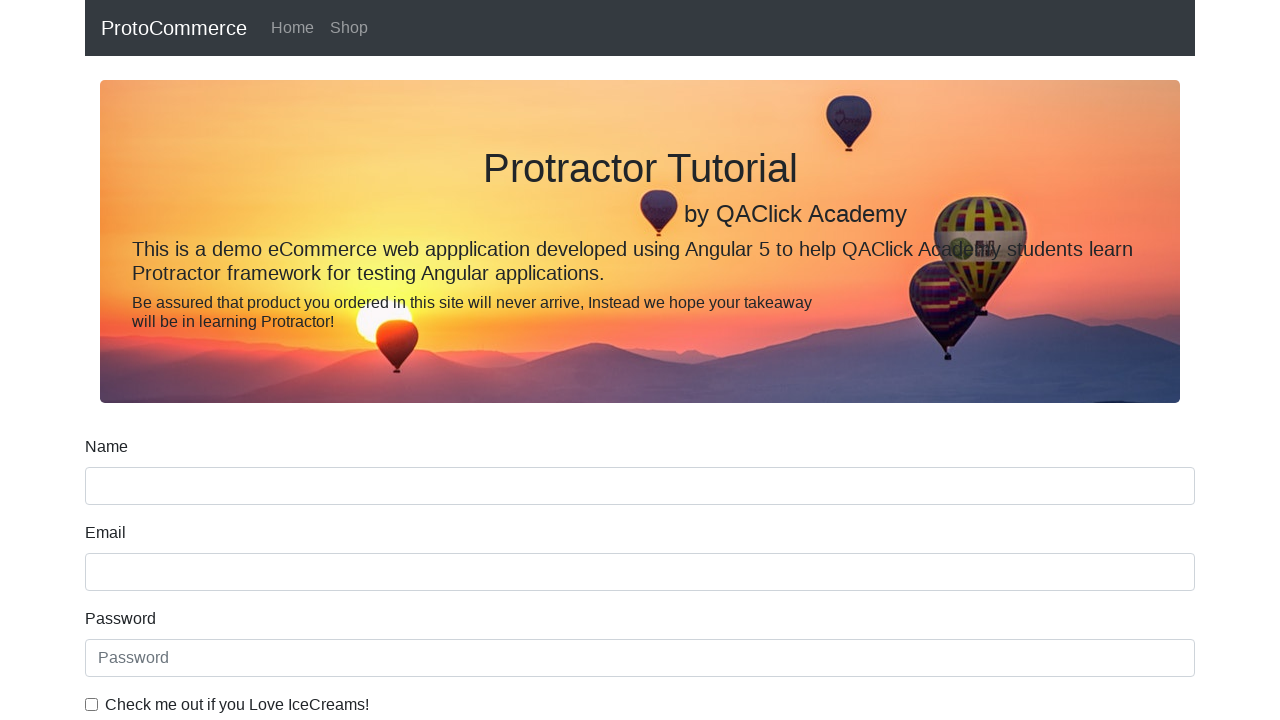

Filled email field with 'prathyusha' on input[name='email']
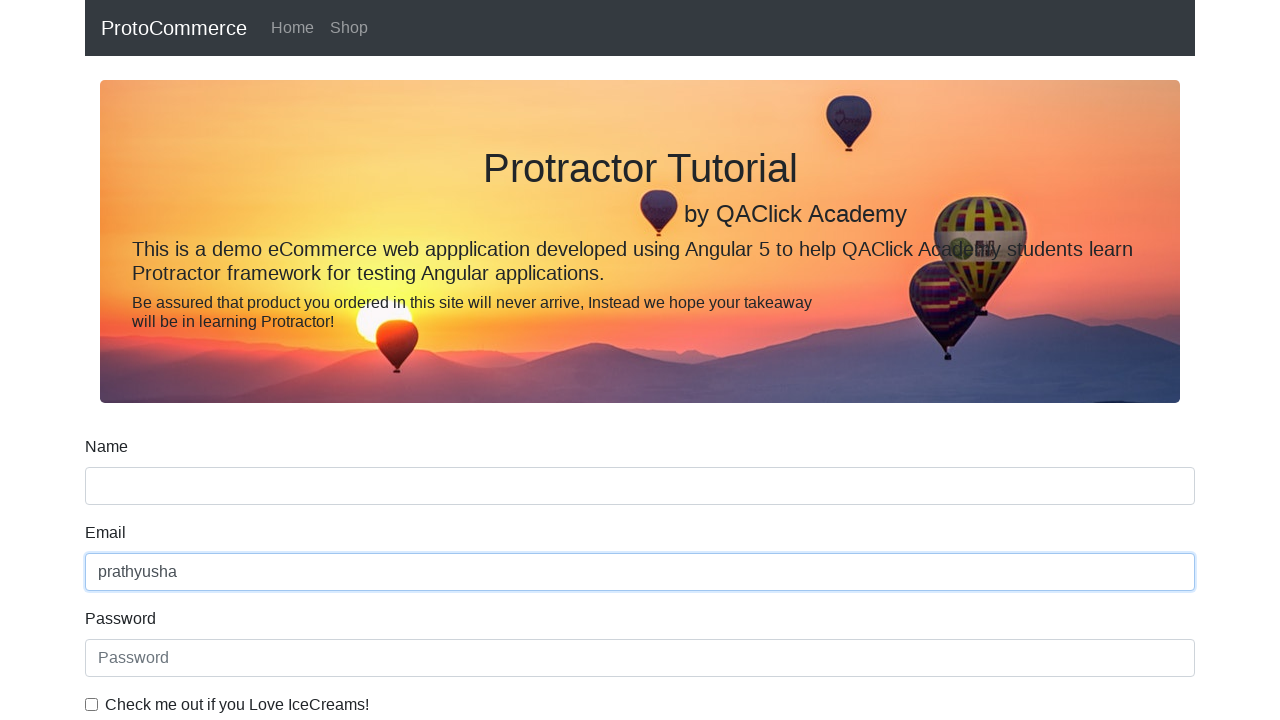

Filled password field with 'manu@123' on #exampleInputPassword1
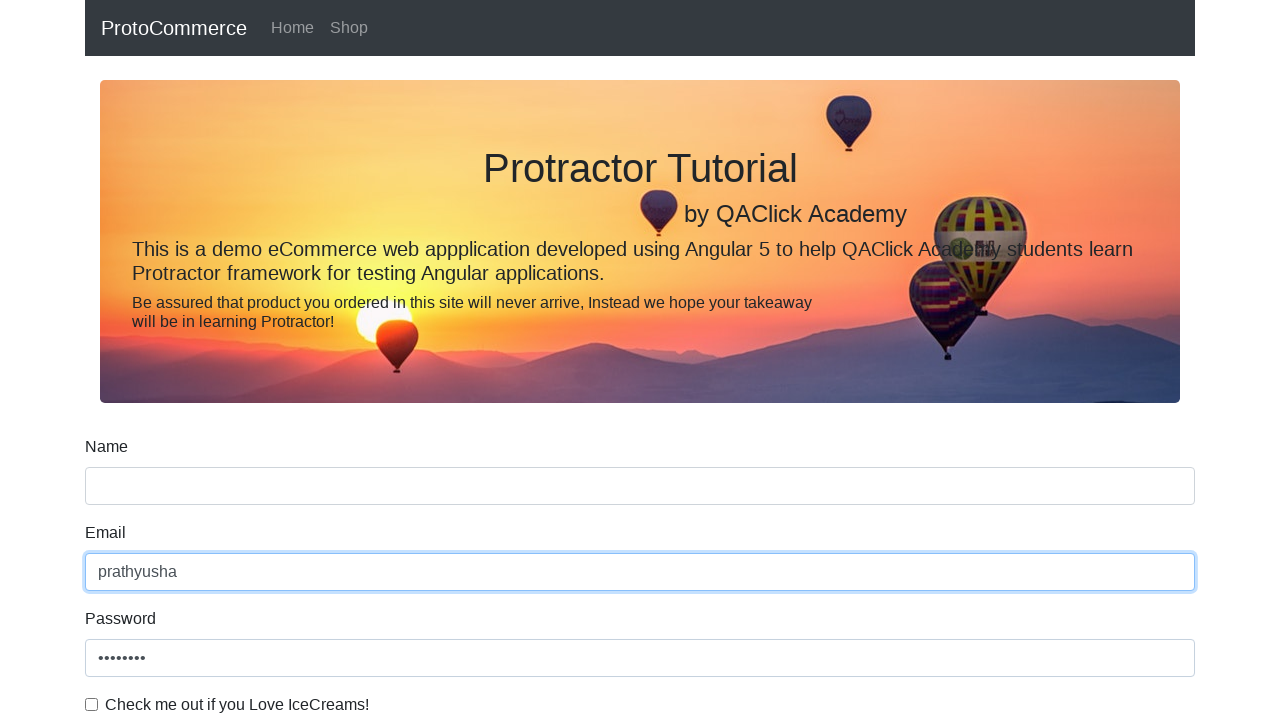

Clicked checkbox to agree to terms at (92, 704) on #exampleCheck1
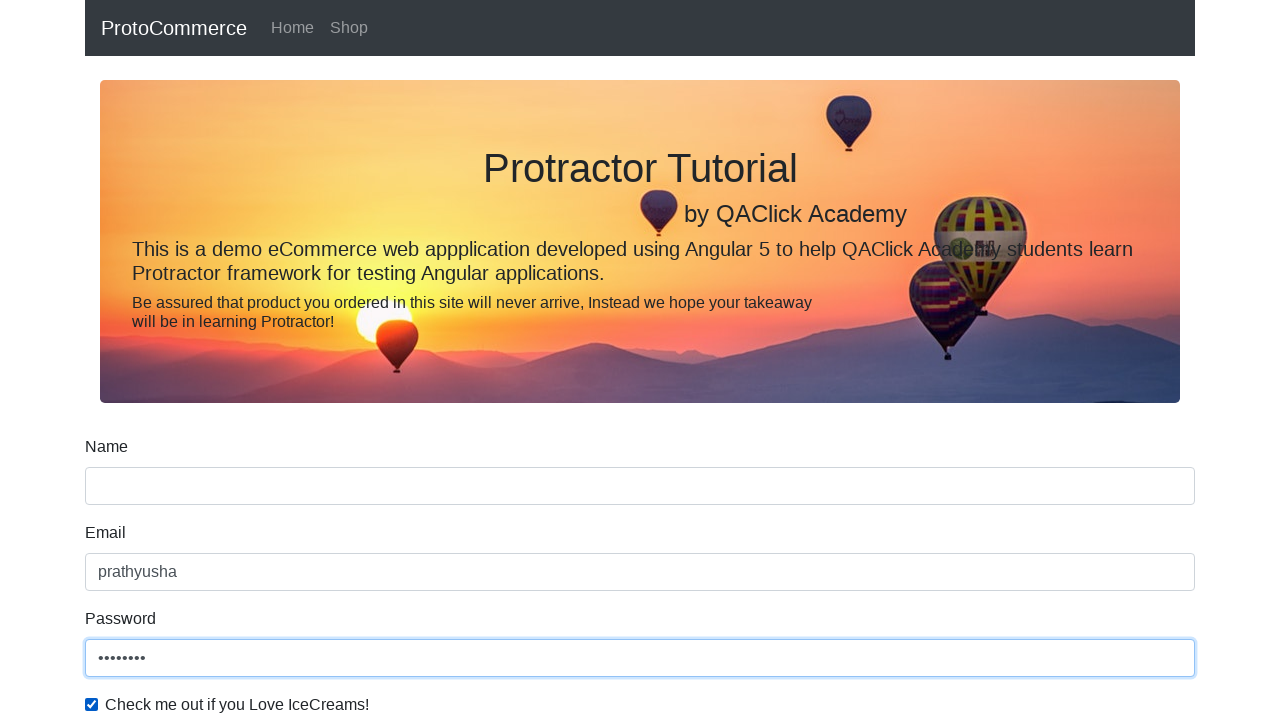

Filled name field with 'prathyusha' on input[name='name']
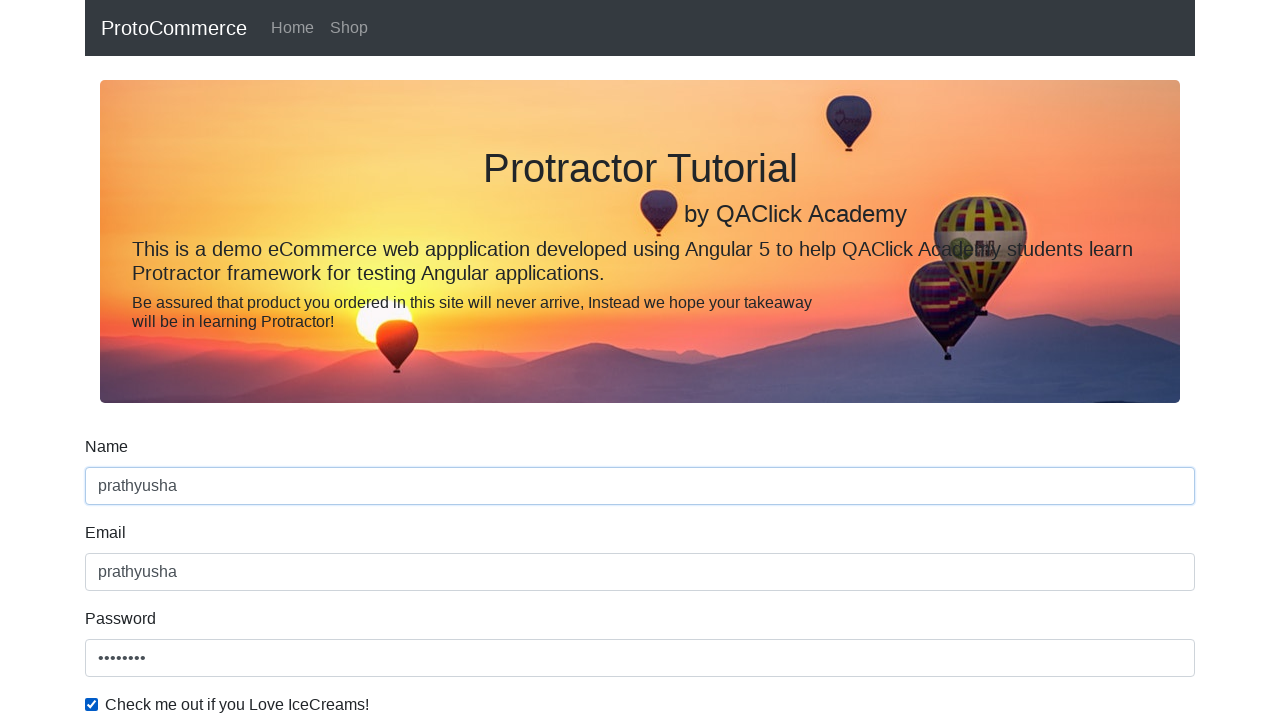

Selected Female radio button option at (326, 360) on #inlineRadio2
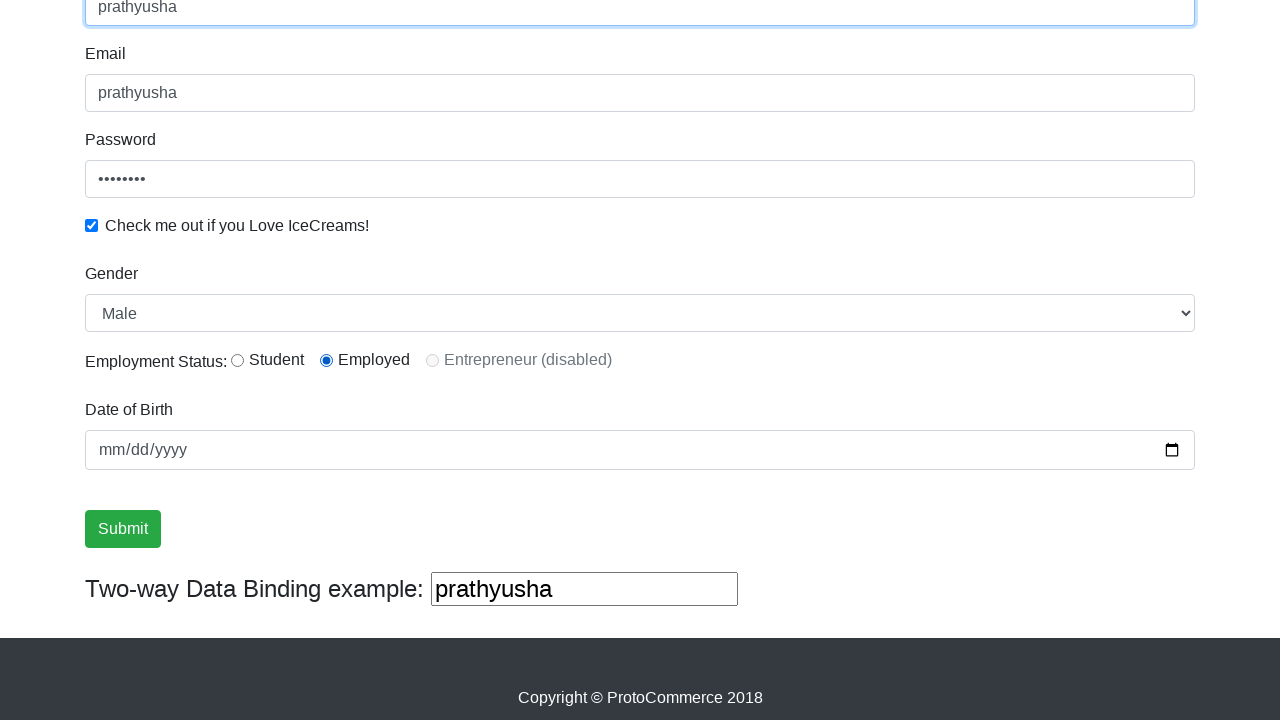

Selected Female option from dropdown on #exampleFormControlSelect1
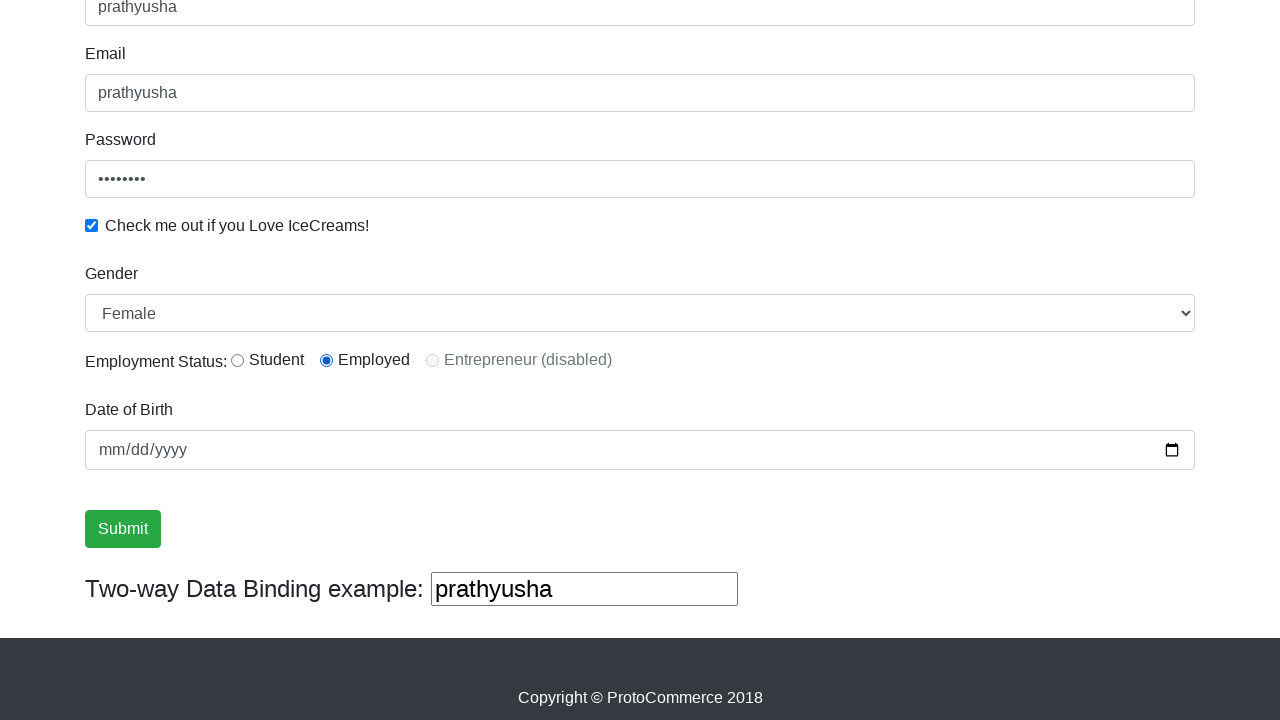

Clicked submit button to submit form at (123, 529) on input[type='submit']
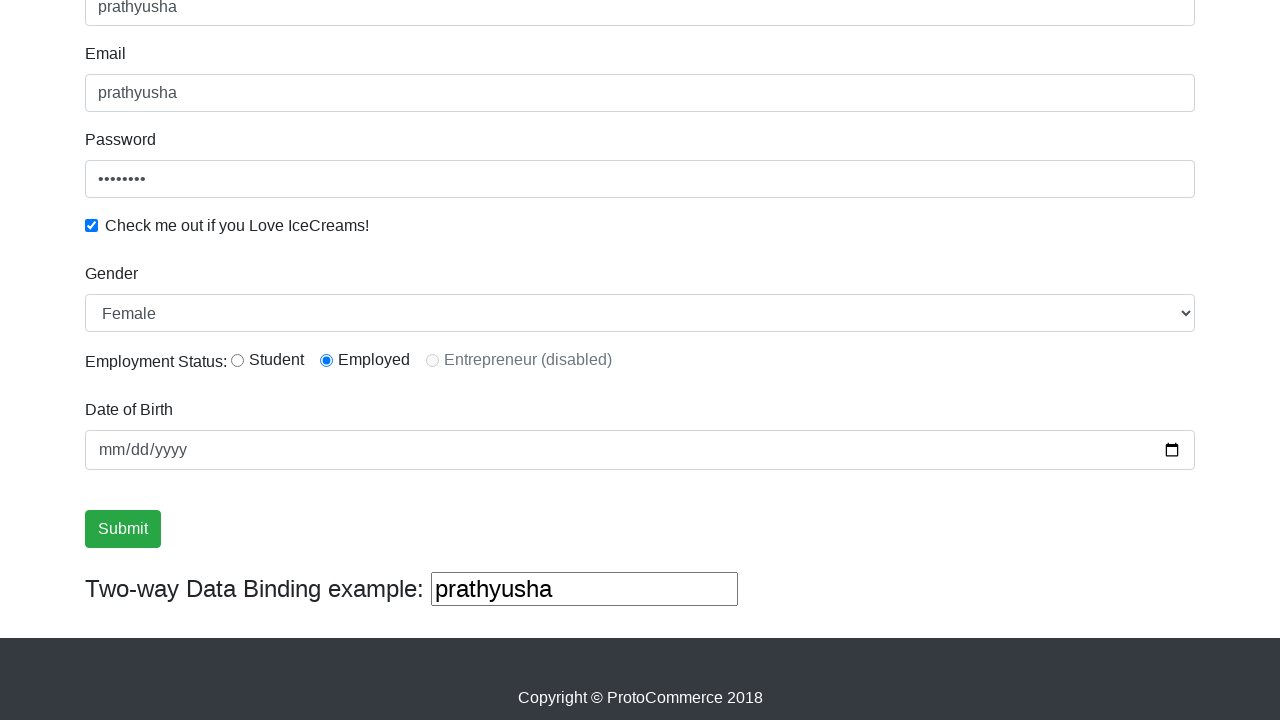

Success alert appeared after form submission
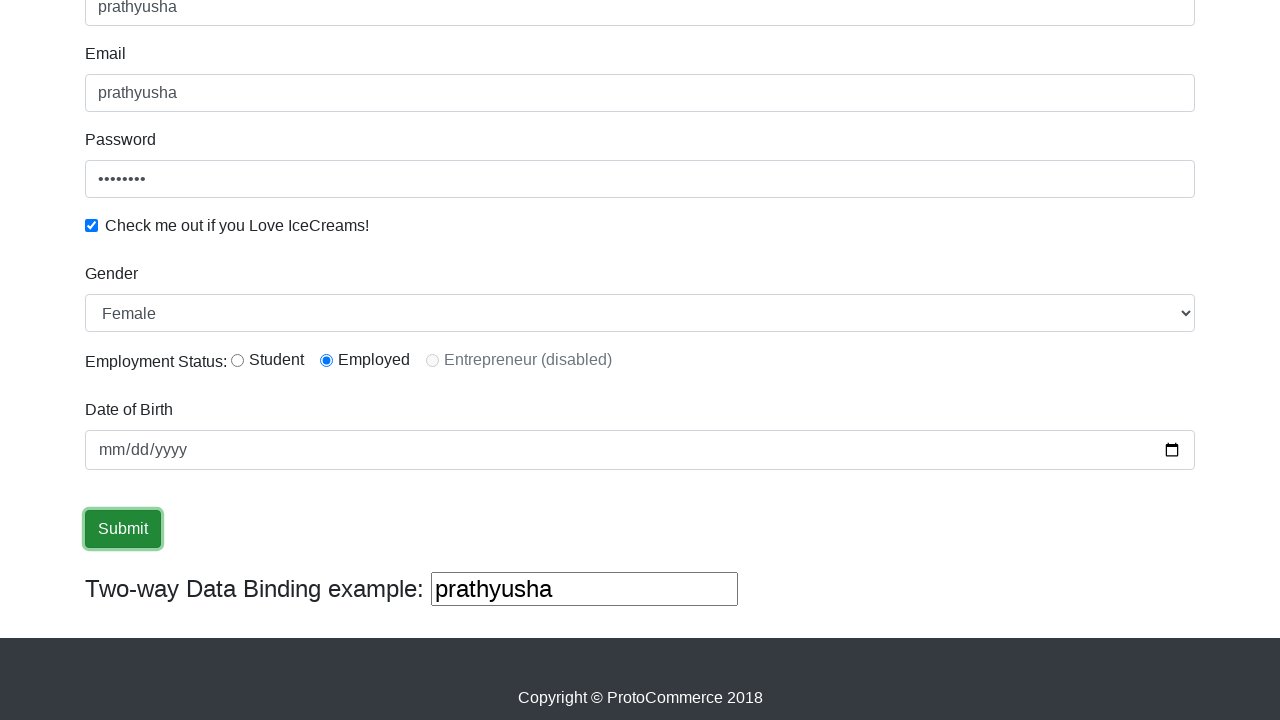

Retrieved success message text content
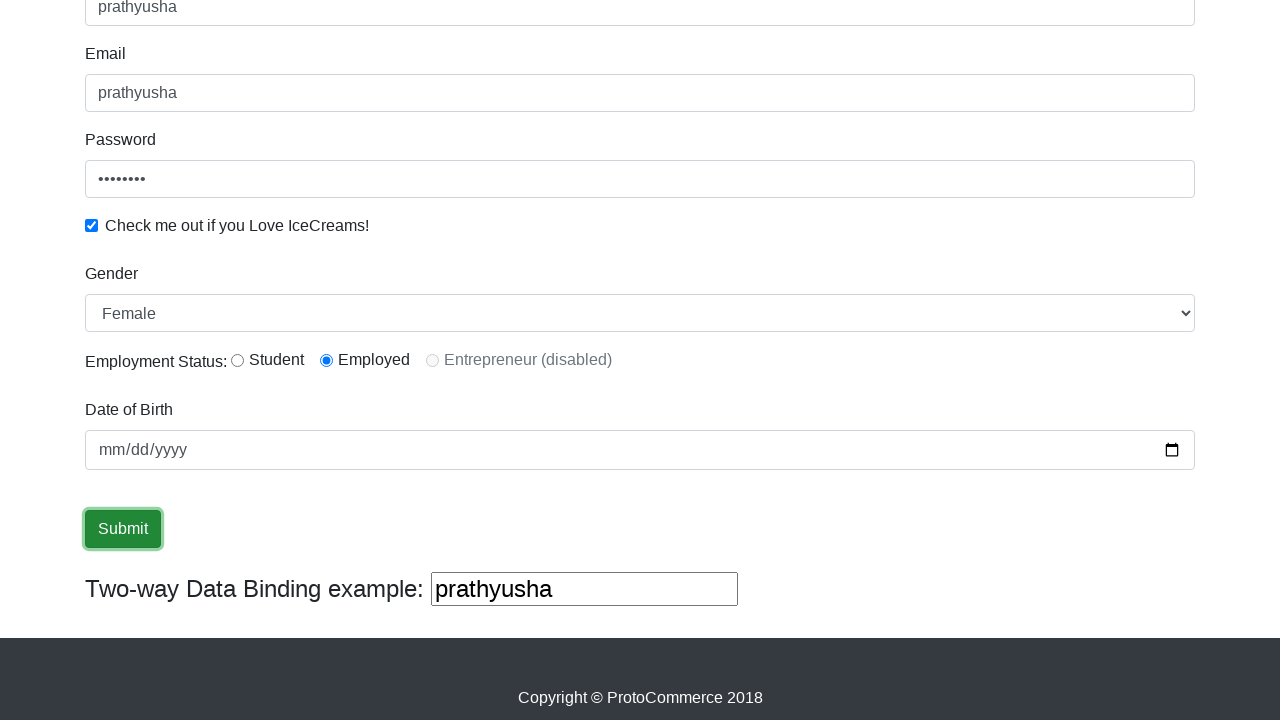

Verified 'Success' message is present in alert
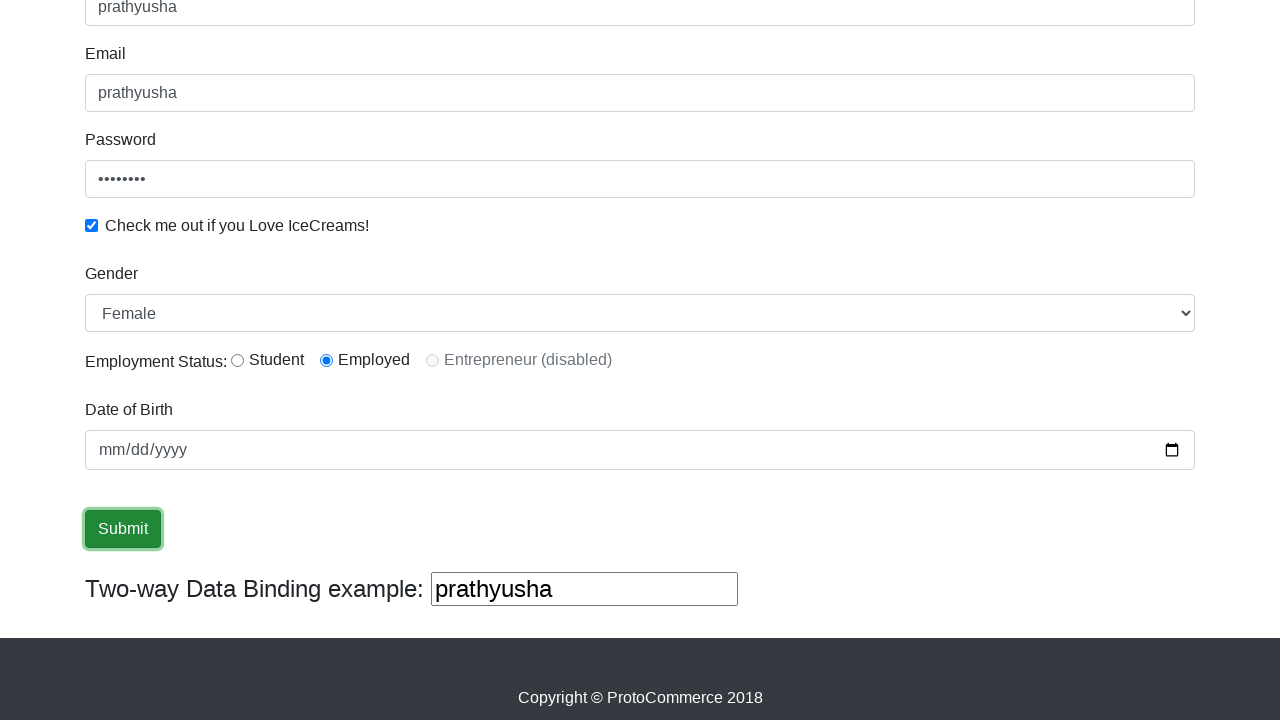

Filled second name field with 'sample text' on (//input[@name='name'])[2]
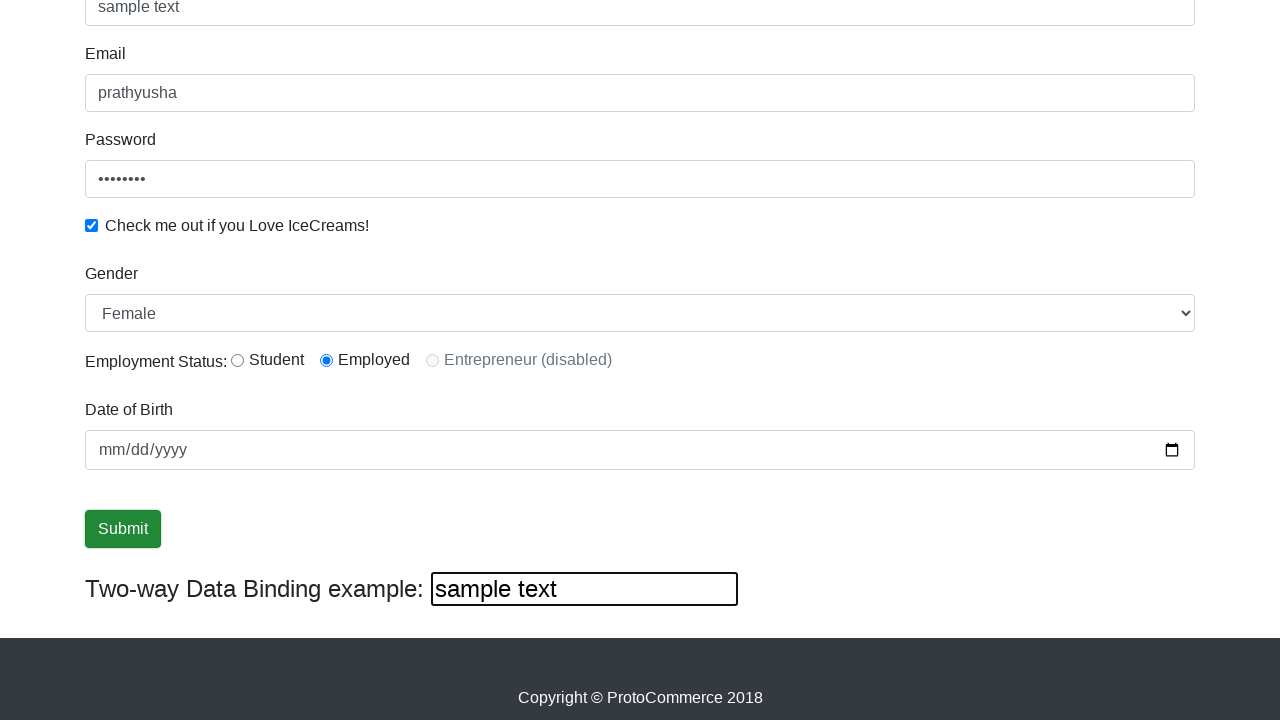

Cleared second name field on (//input[@name='name'])[2]
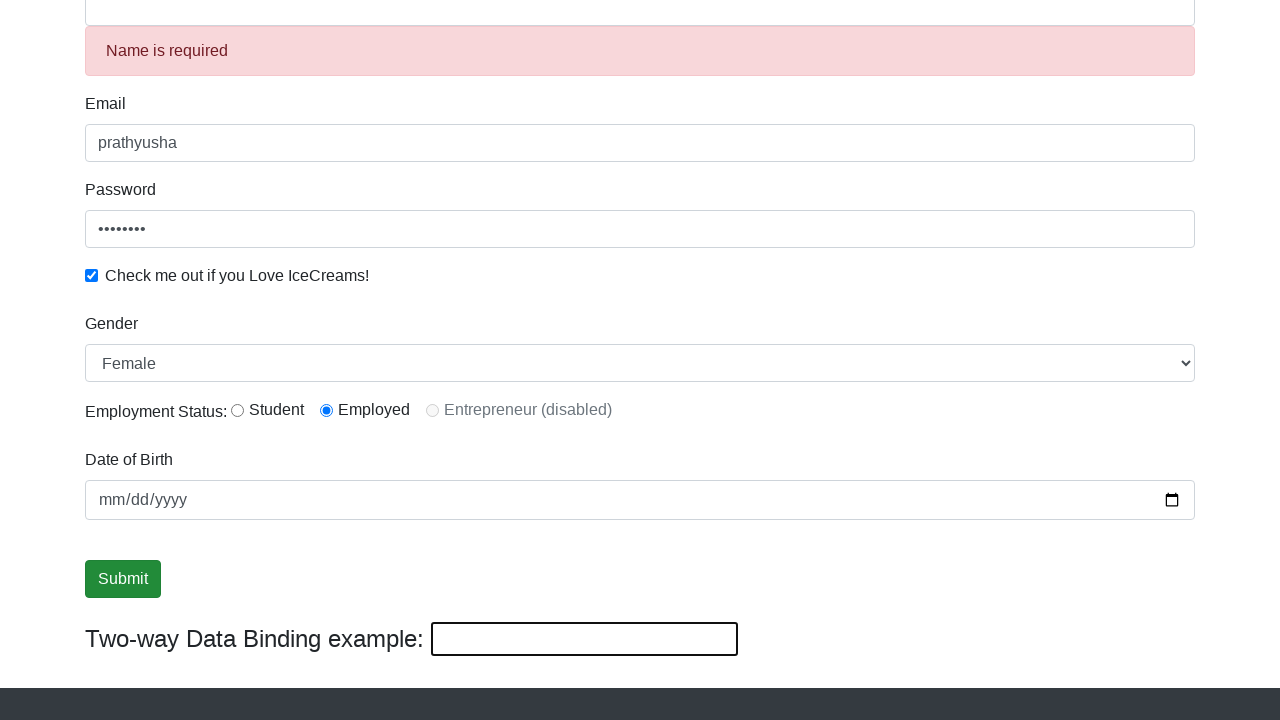

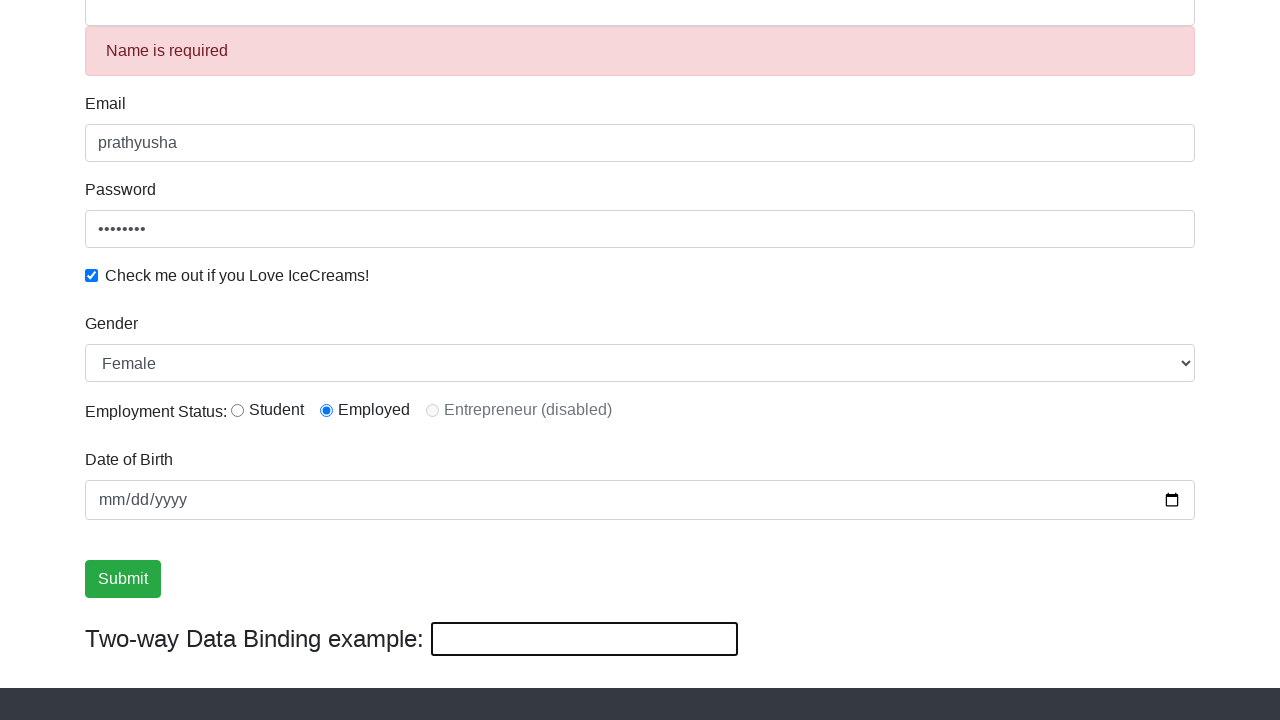